Tests dropdown selection functionality by selecting a year, month, and day from three separate dropdown menus using different selection methods (value, label, and index).

Starting URL: https://practice.cydeo.com/dropdown

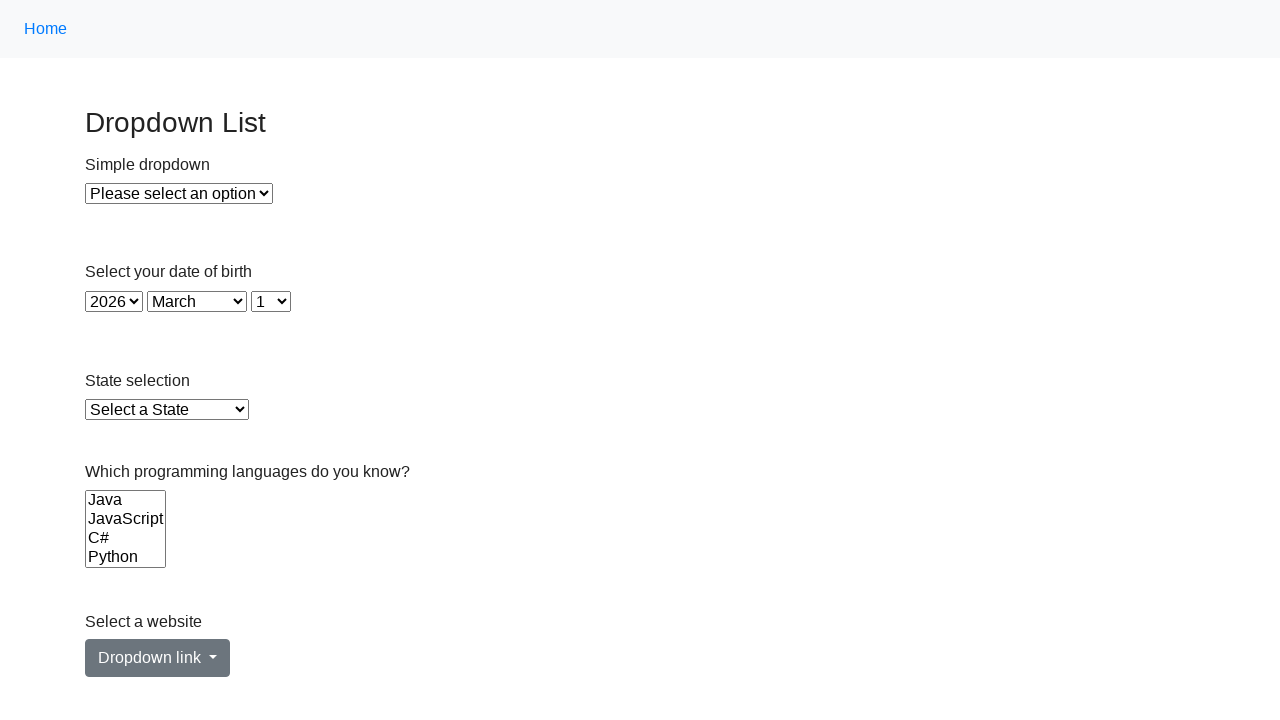

Selected year 1988 from year dropdown by value on #year
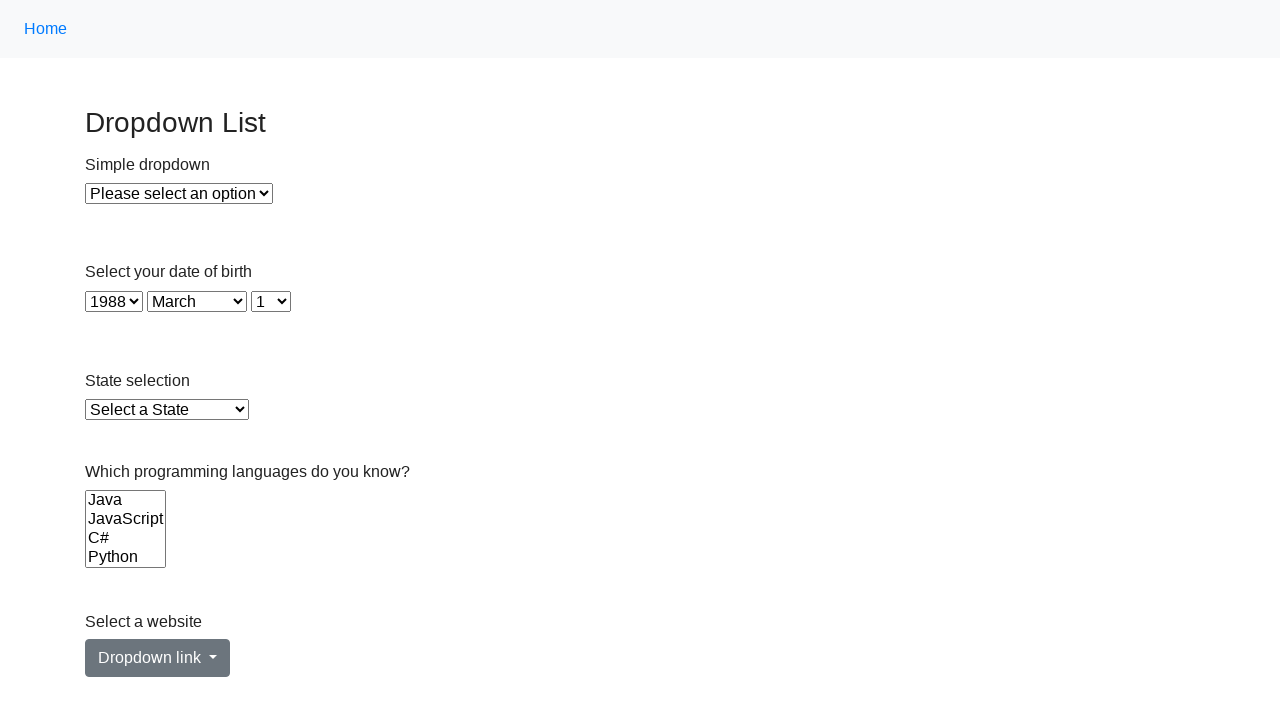

Selected January from month dropdown by label on #month
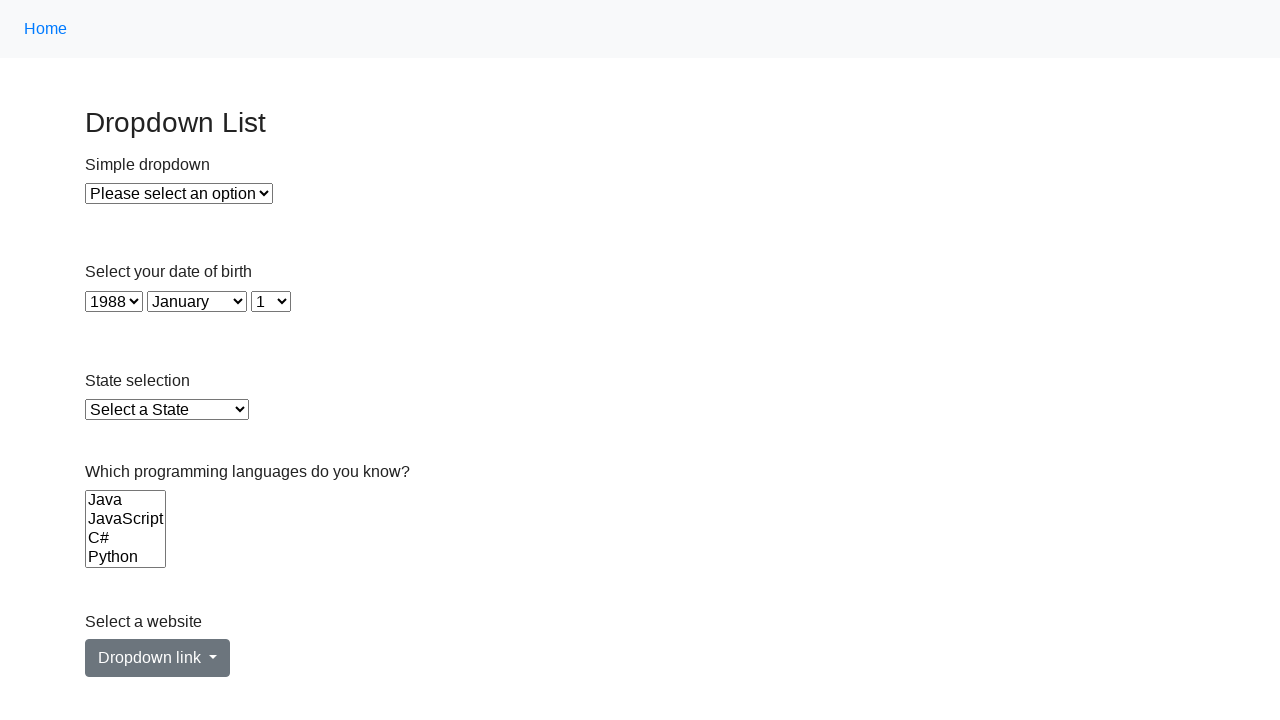

Selected day 12 from day dropdown by index 11 on #day
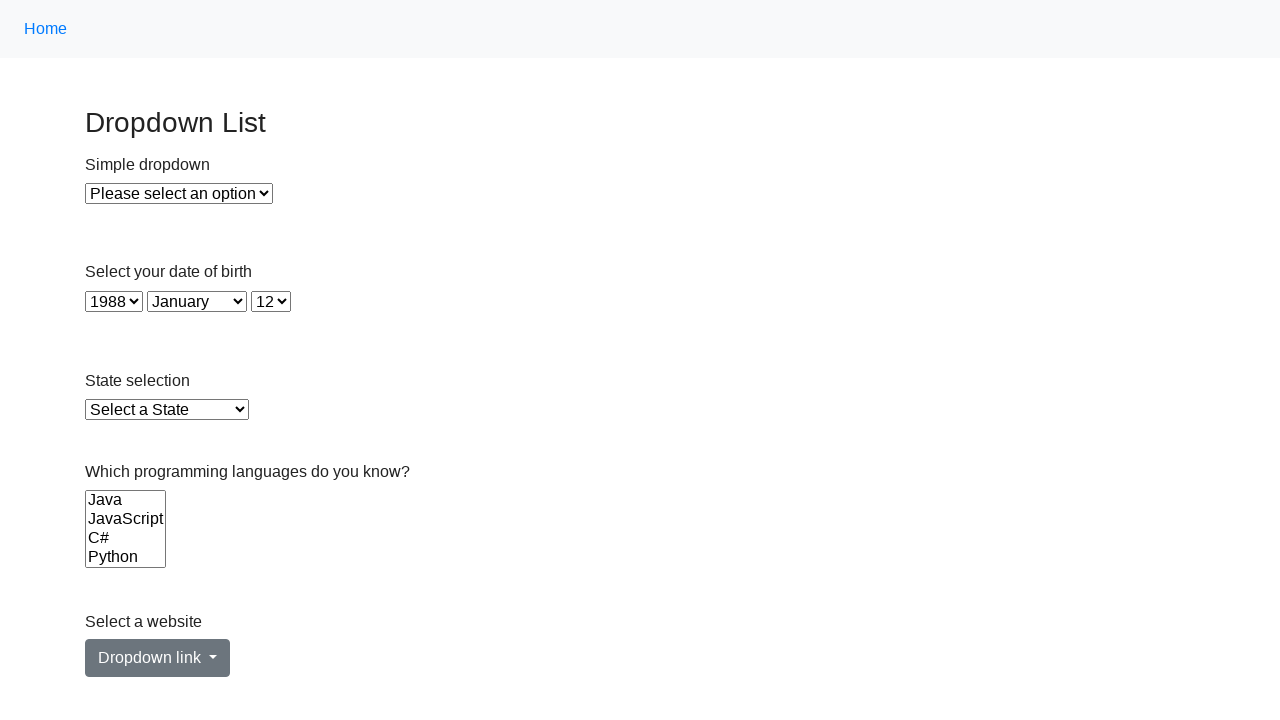

Waited 1 second for dropdown selections to be visible
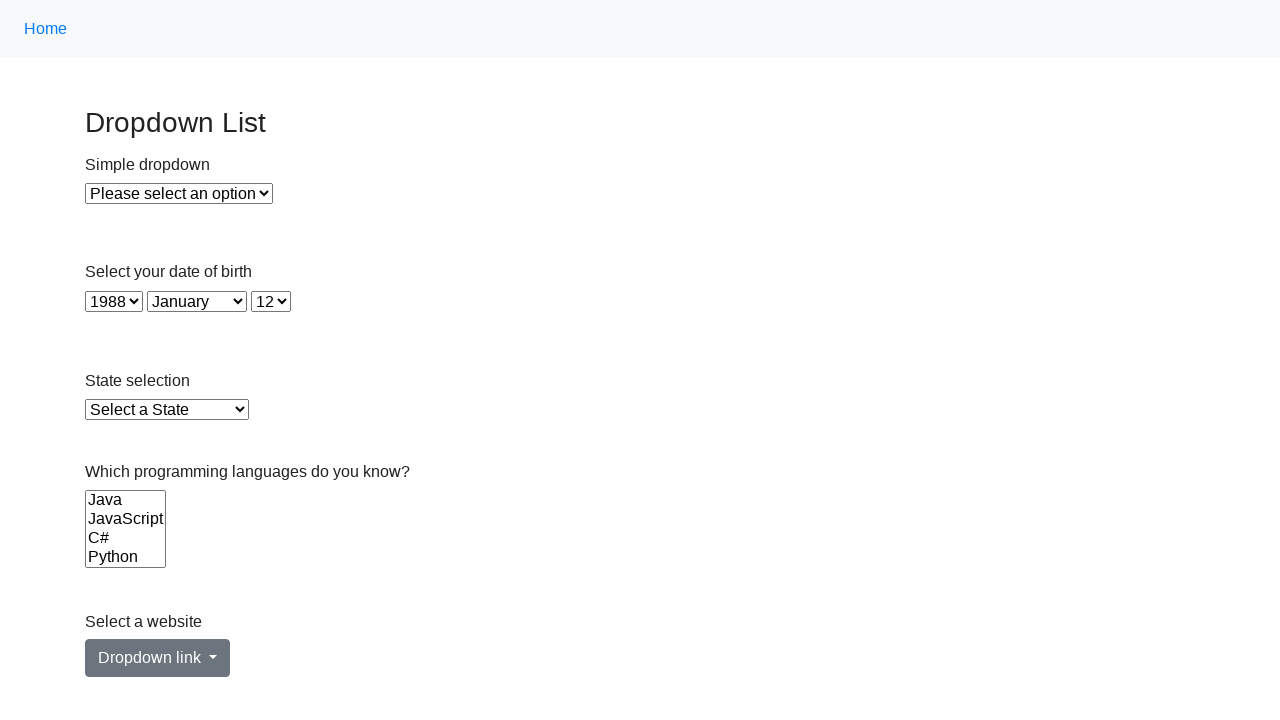

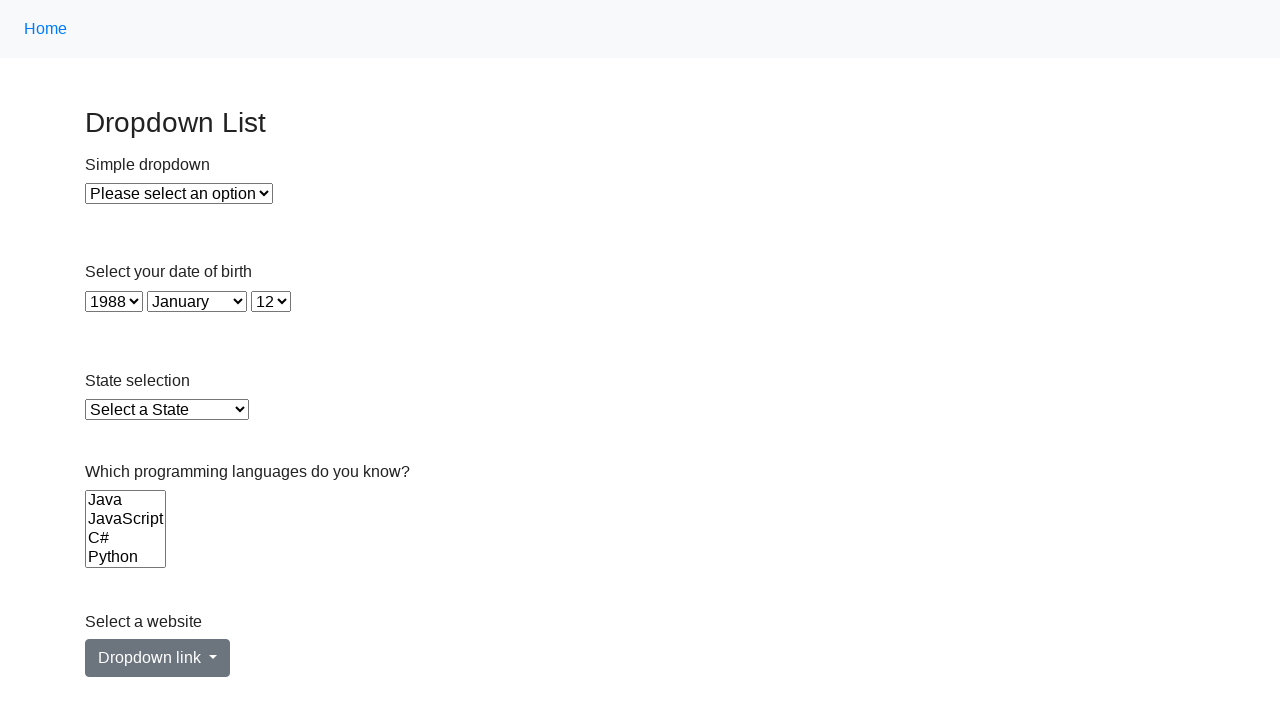